Tests checkbox functionality by navigating to a checkboxes page and clicking on the first checkbox to toggle its state

Starting URL: https://the-internet.herokuapp.com/checkboxes

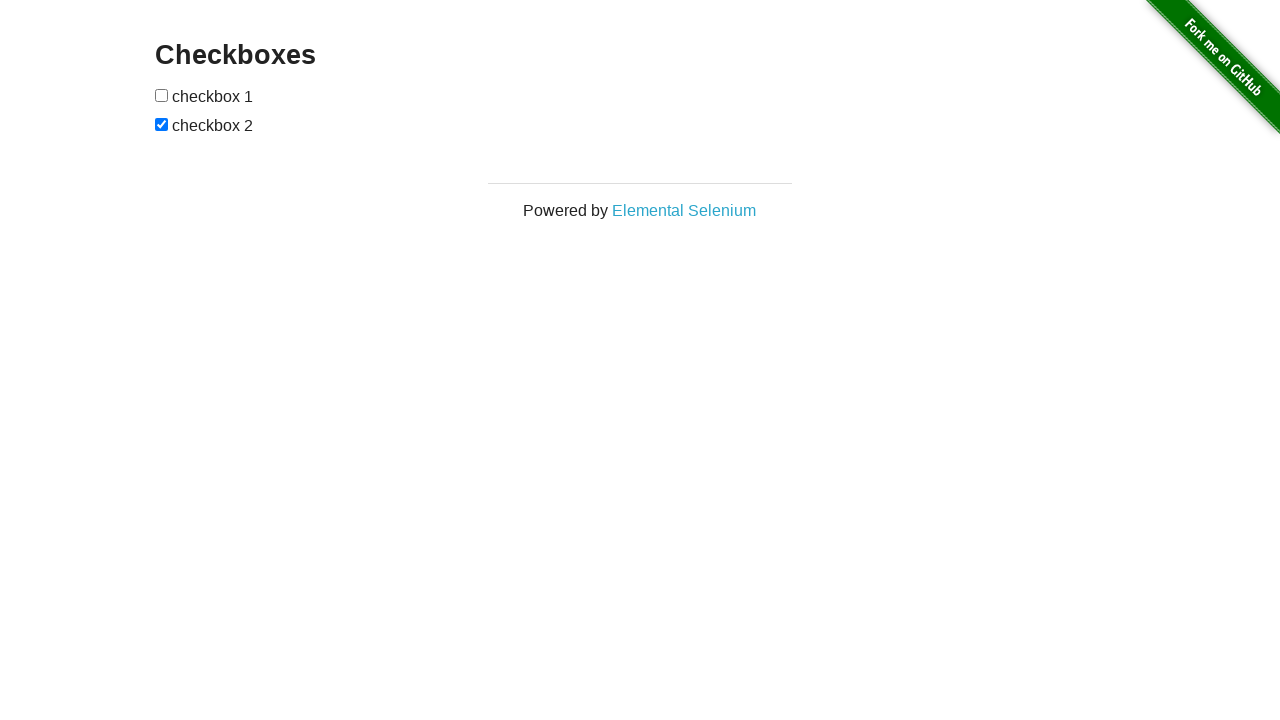

Navigated to checkboxes page
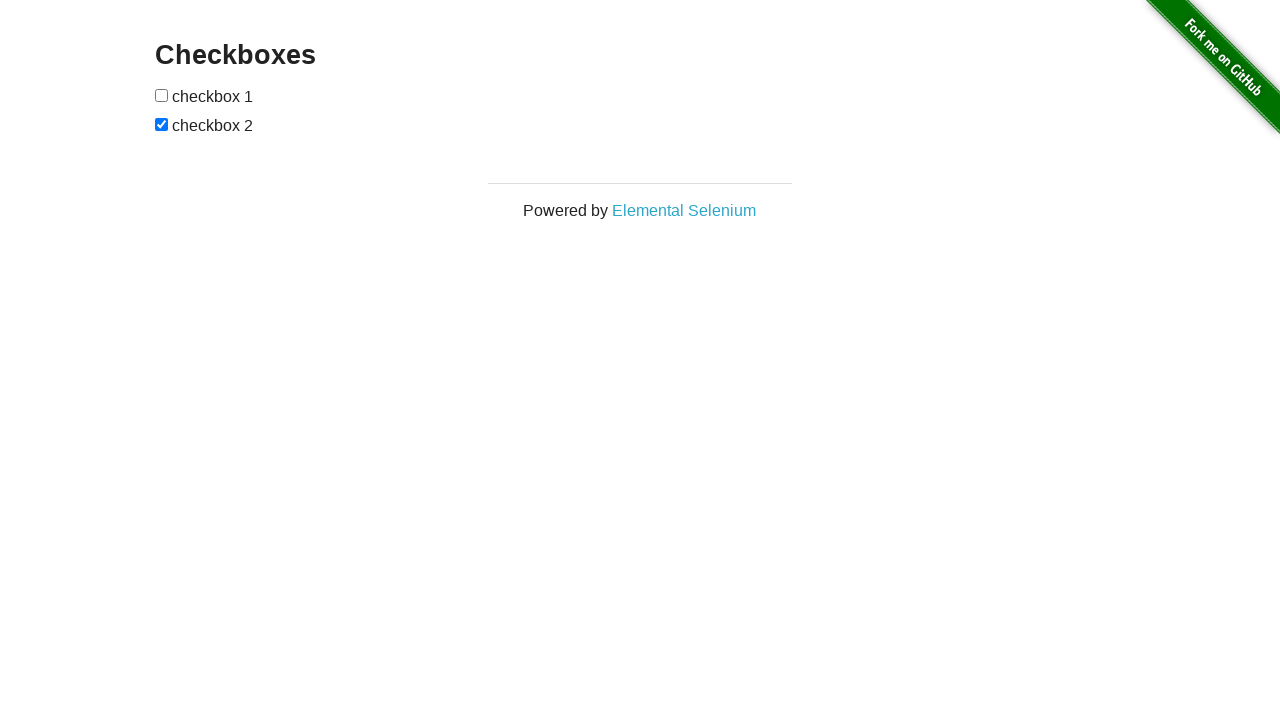

Clicked on the first checkbox to toggle its state at (162, 95) on (//input[@type='checkbox'])[1]
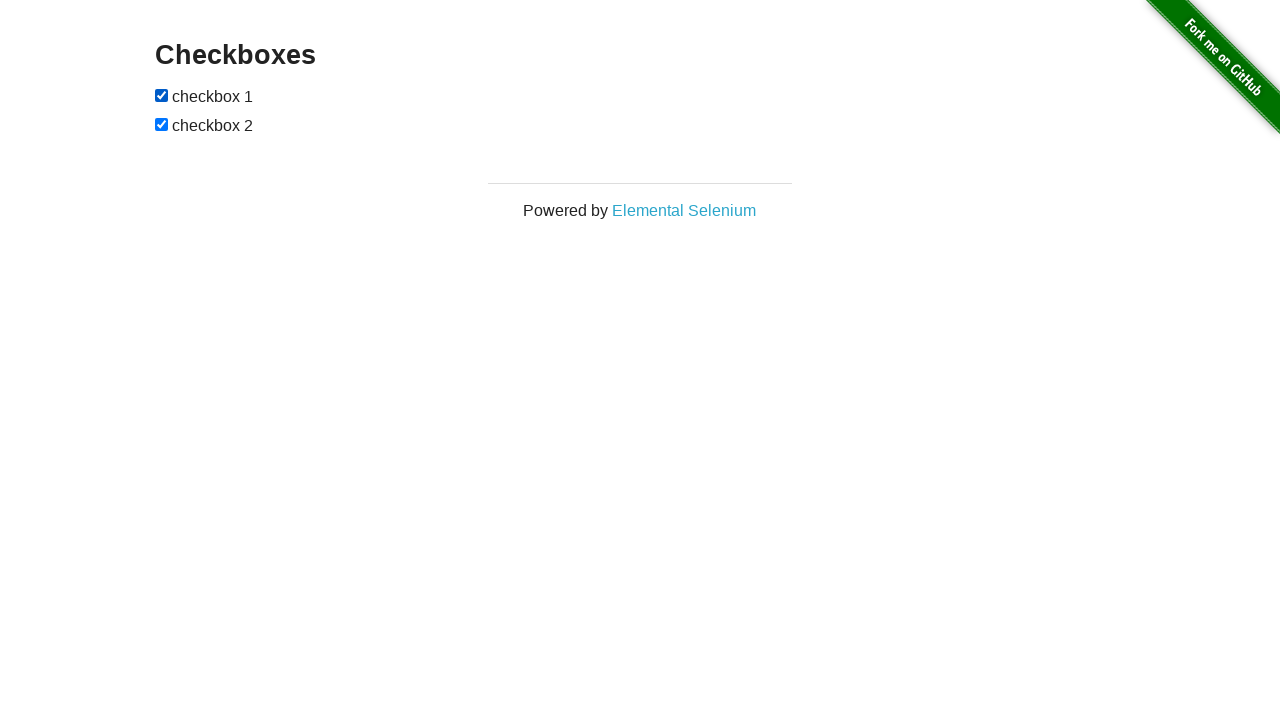

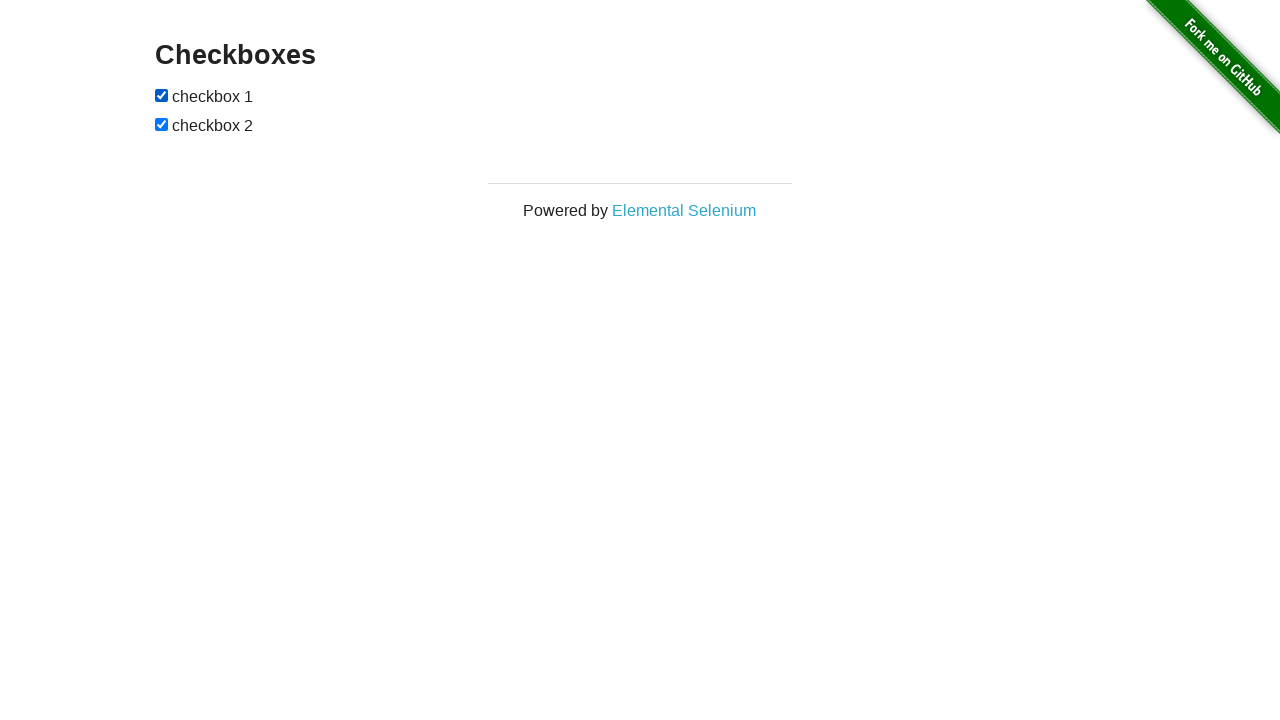